Tests a data types form by filling in personal information fields (name, address, email, phone, city, country, job, company) and submitting, then verifies that the zip code field shows an error (red) while other fields are validated successfully (green).

Starting URL: https://bonigarcia.dev/selenium-webdriver-java/data-types.html

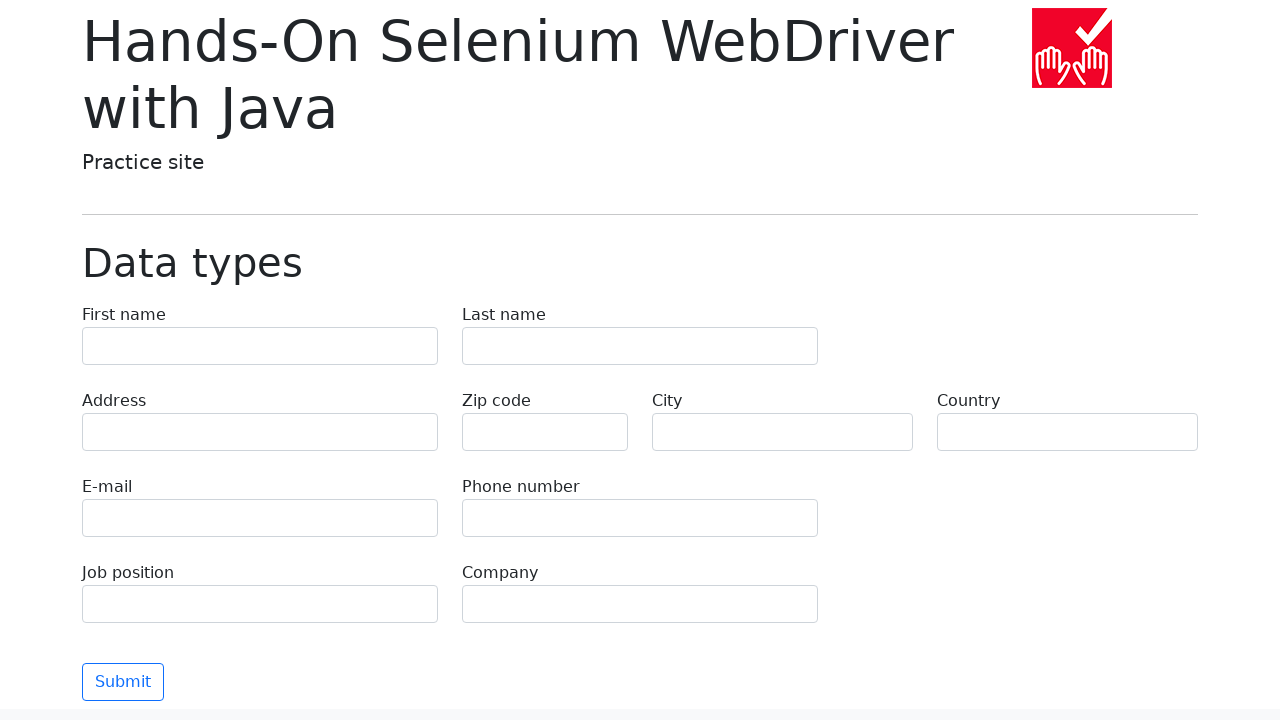

Filled first name field with 'Иван' on input[name='first-name']
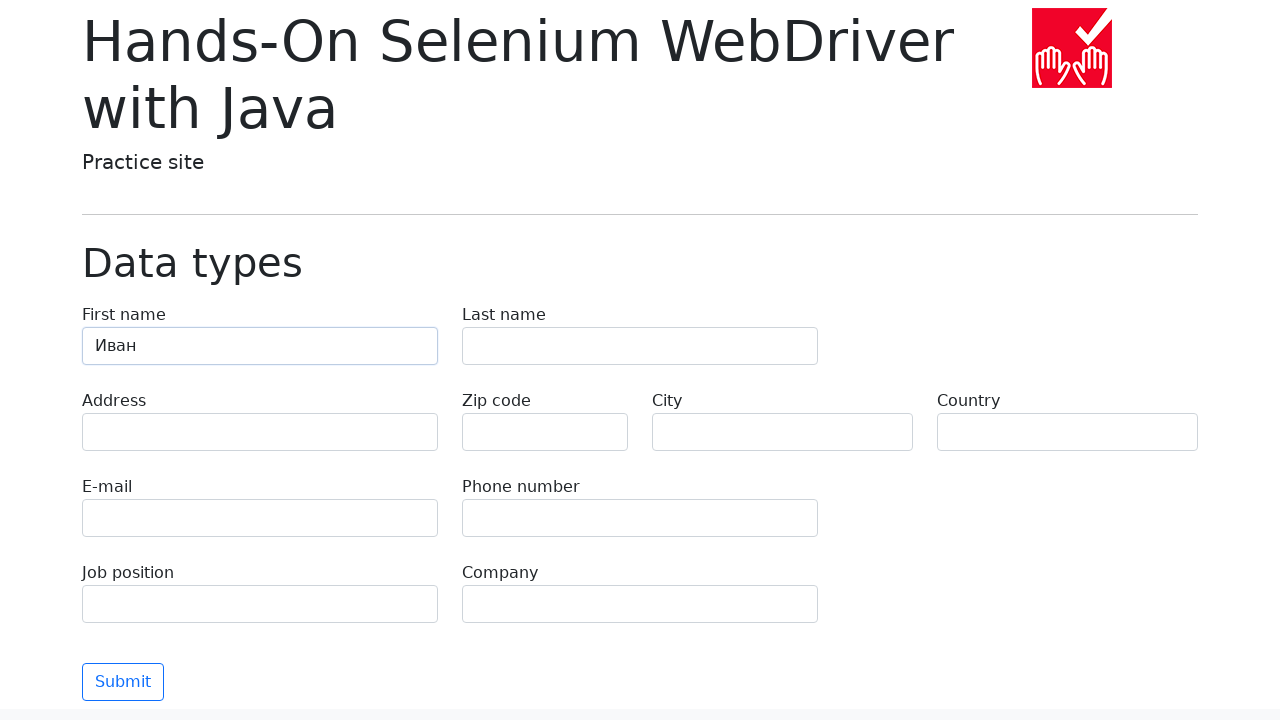

Filled last name field with 'Петров' on input[name='last-name']
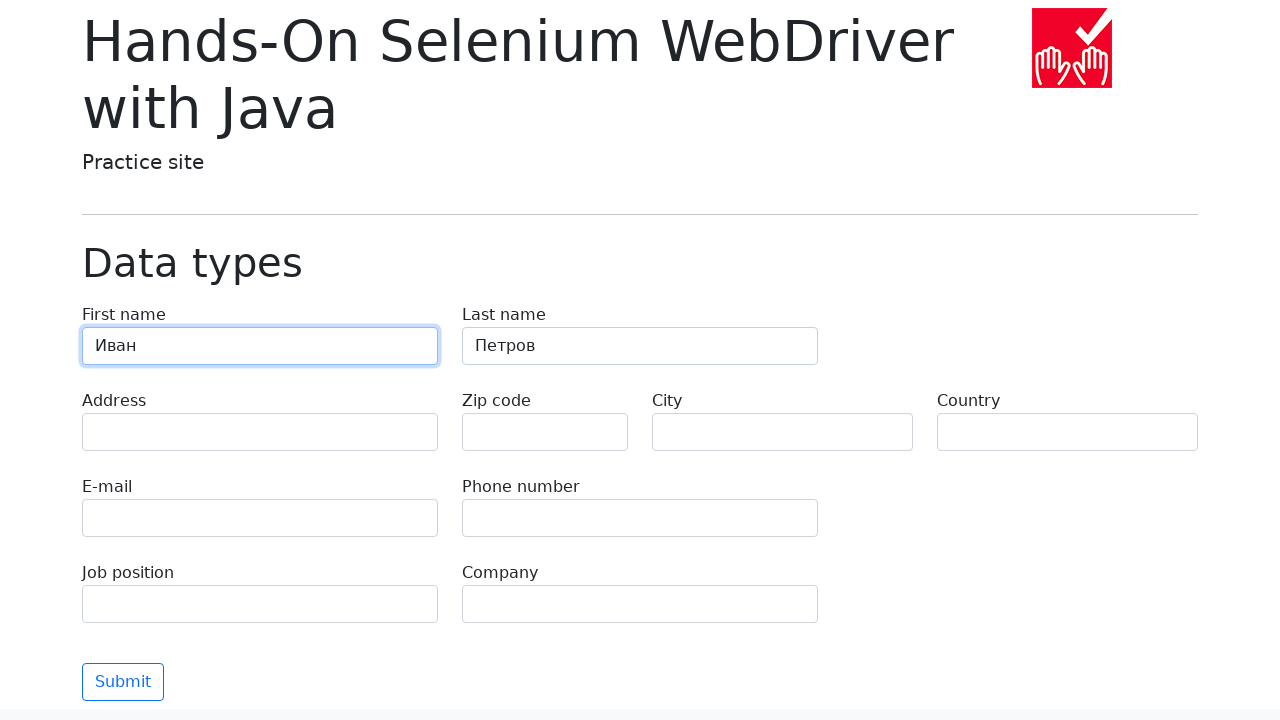

Filled address field with 'Ленина, 55-3' on input[name='address']
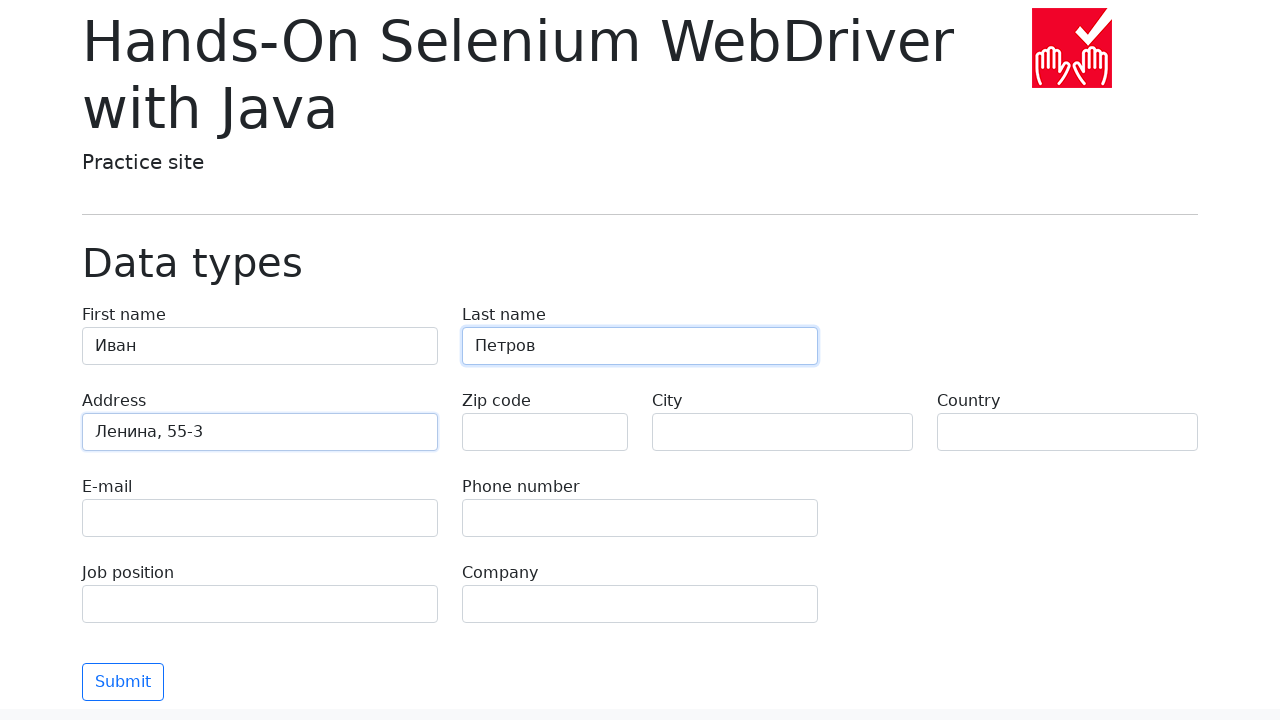

Filled email field with 'test@skypro.com' on input[name='e-mail']
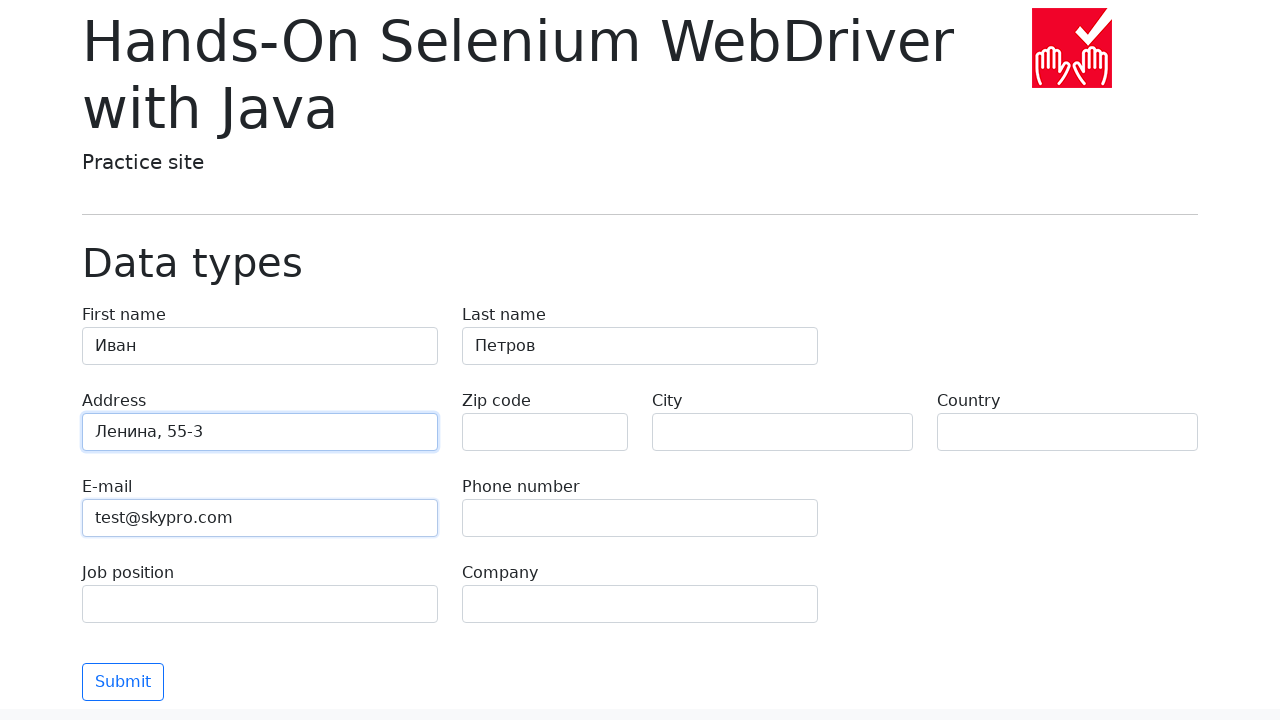

Filled phone field with '+7985899998787' on input[name='phone']
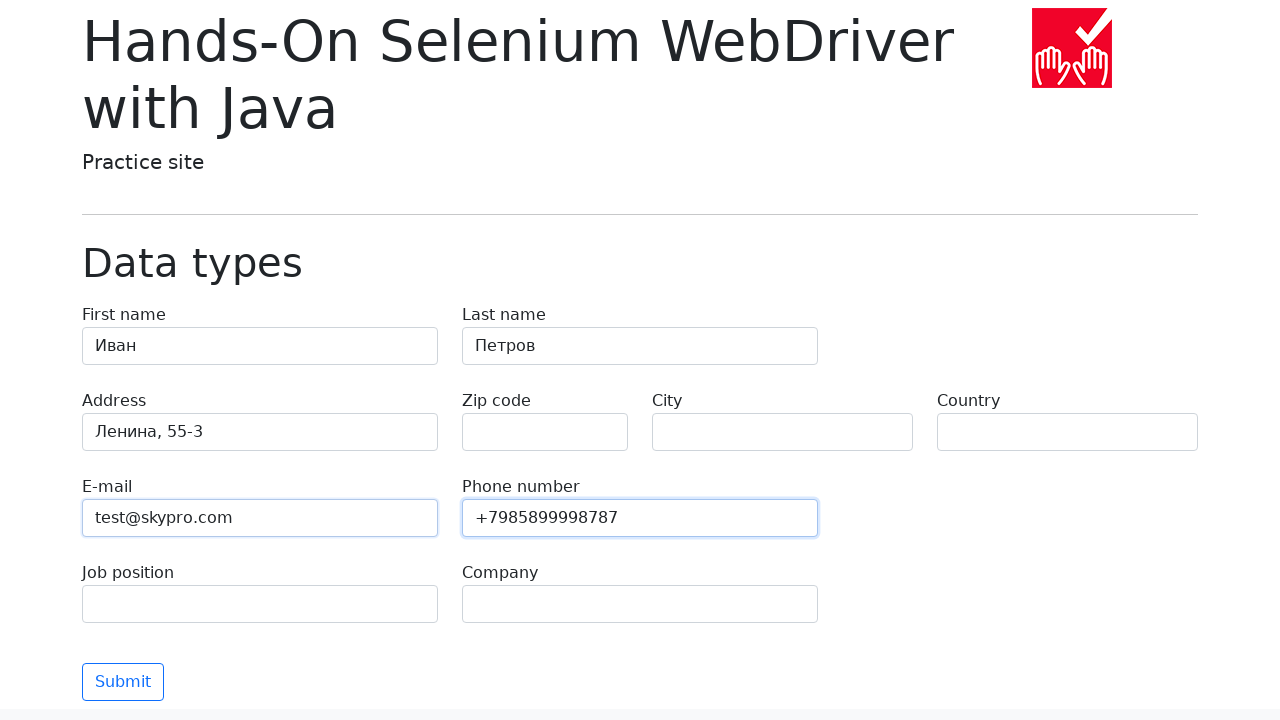

Filled city field with 'Москва' on input[name='city']
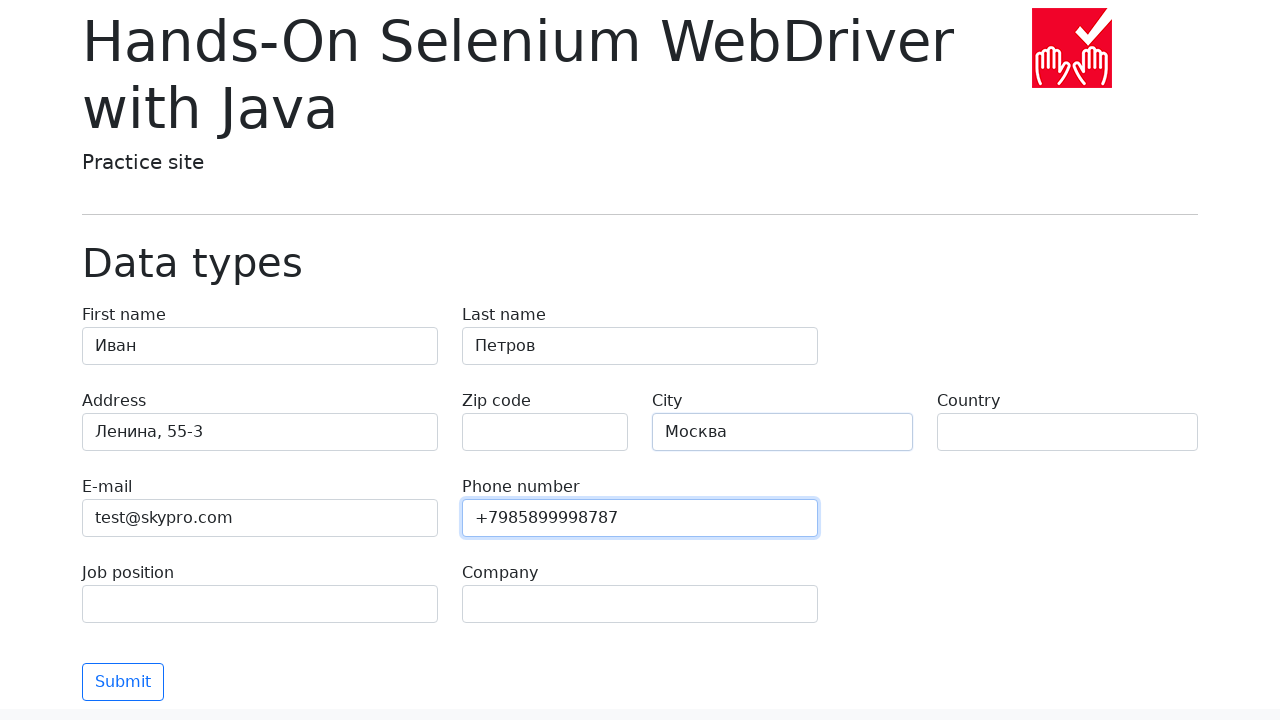

Filled country field with 'Россия' on input[name='country']
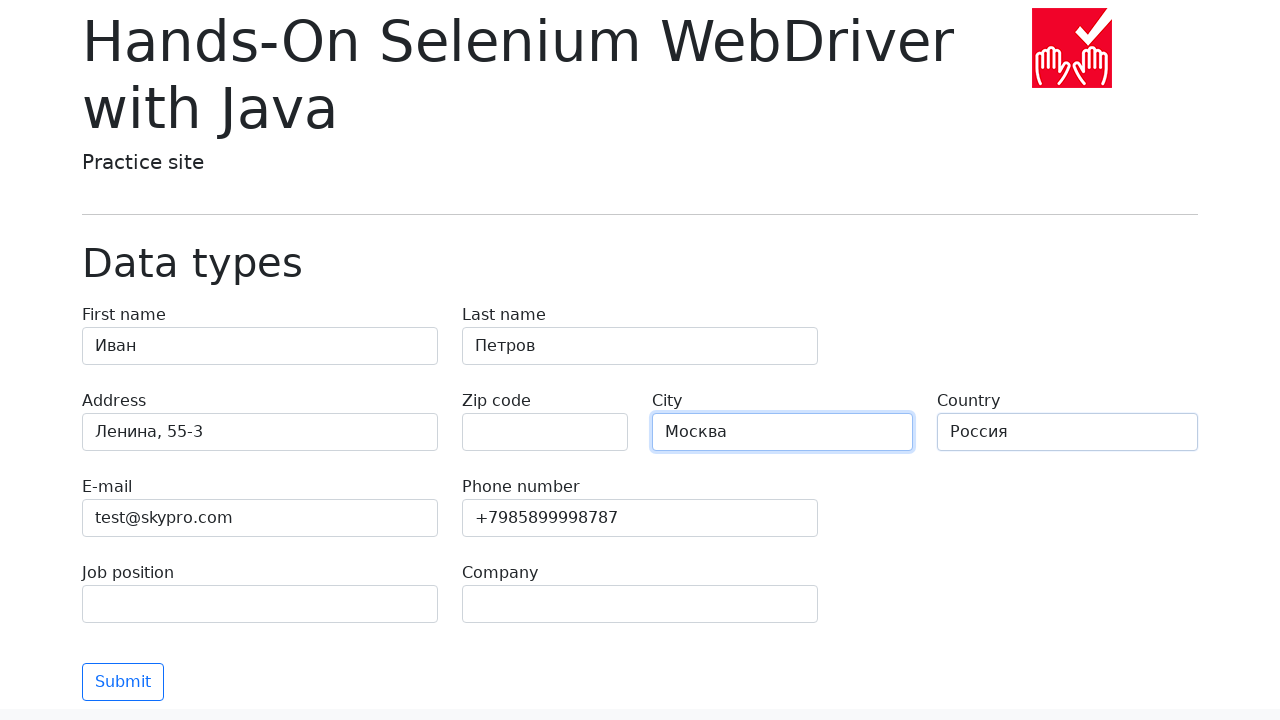

Filled job position field with 'QA' on input[name='job-position']
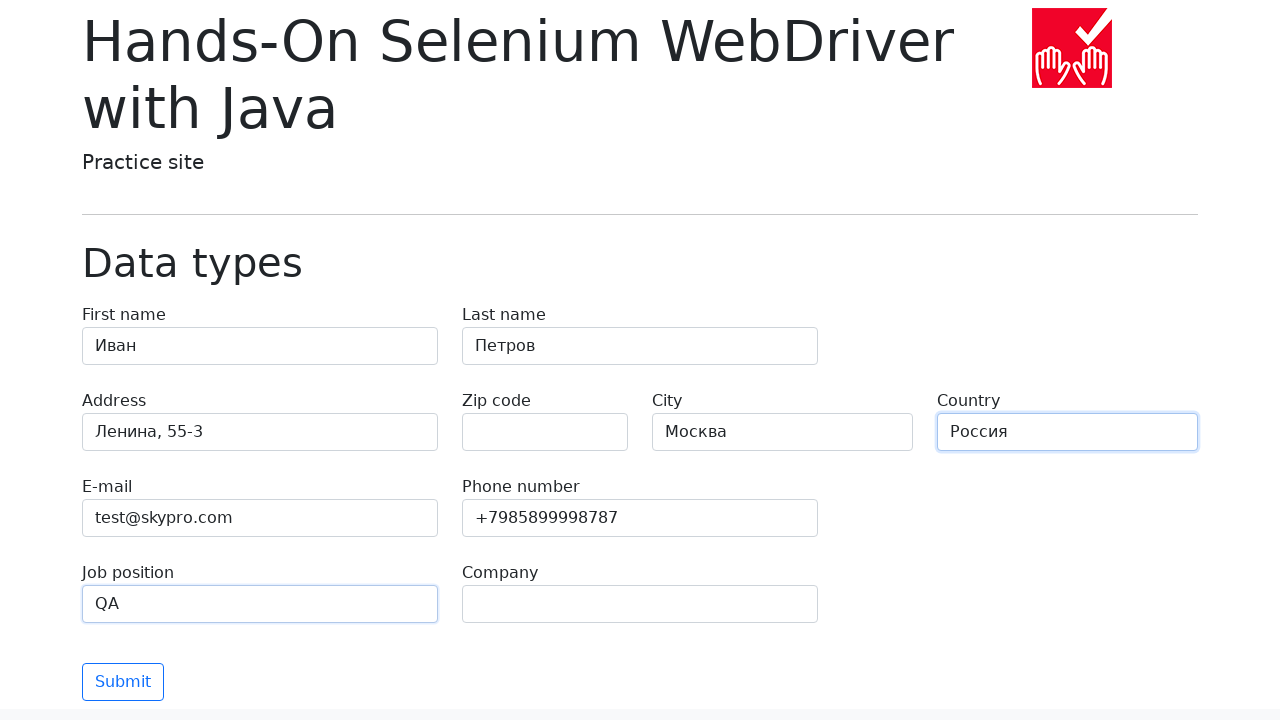

Filled company field with 'SkyPro' on input[name='company']
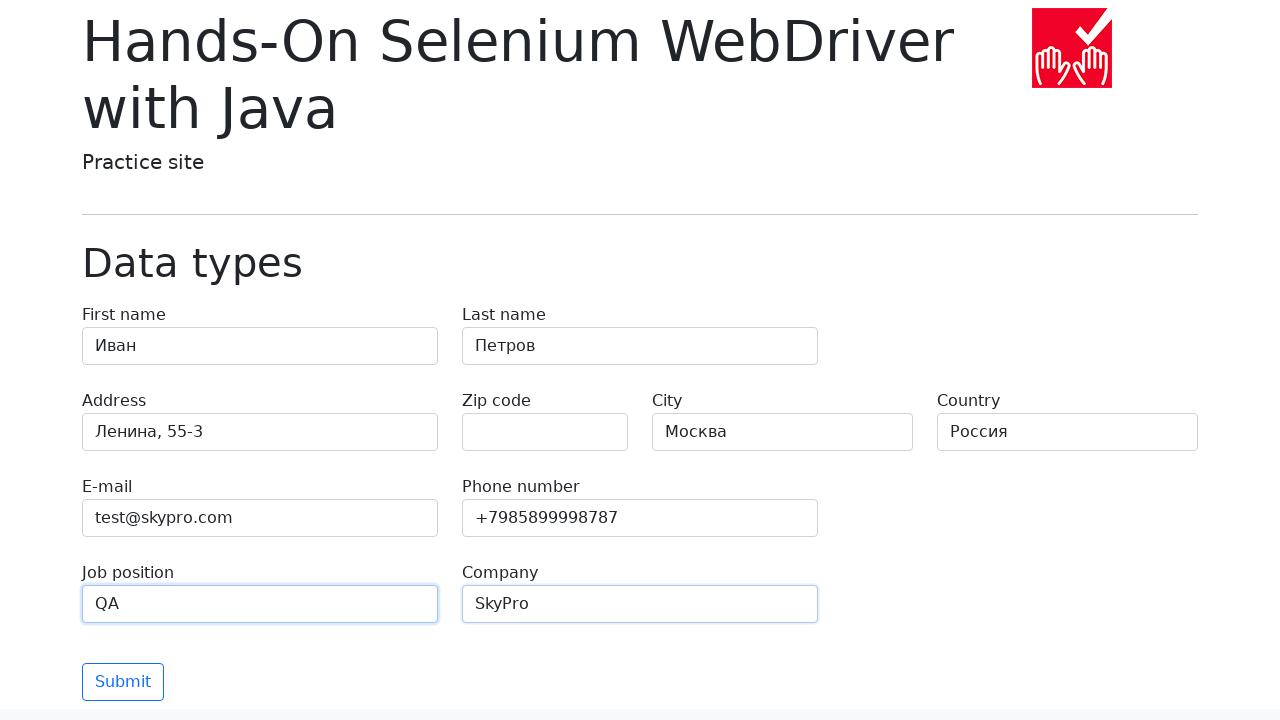

Clicked submit button with zip code field intentionally left empty at (123, 682) on button[type='submit']
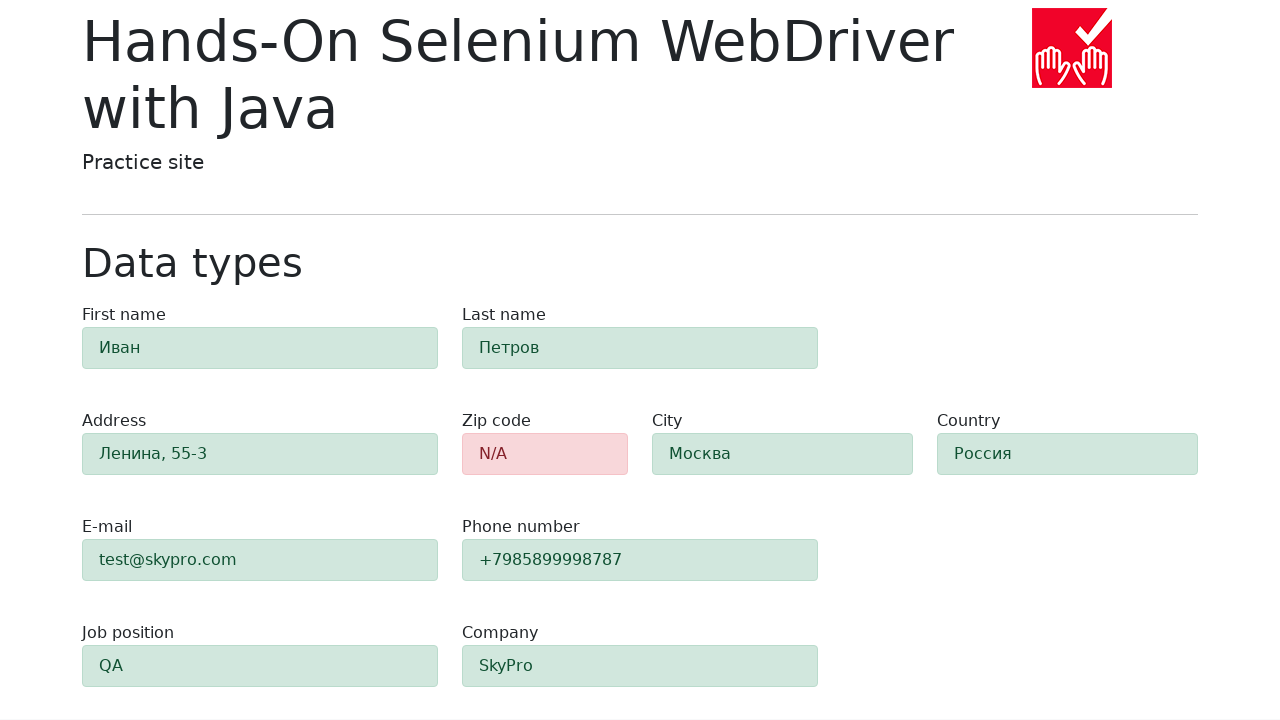

Form validation completed and zip code error (red) is displayed
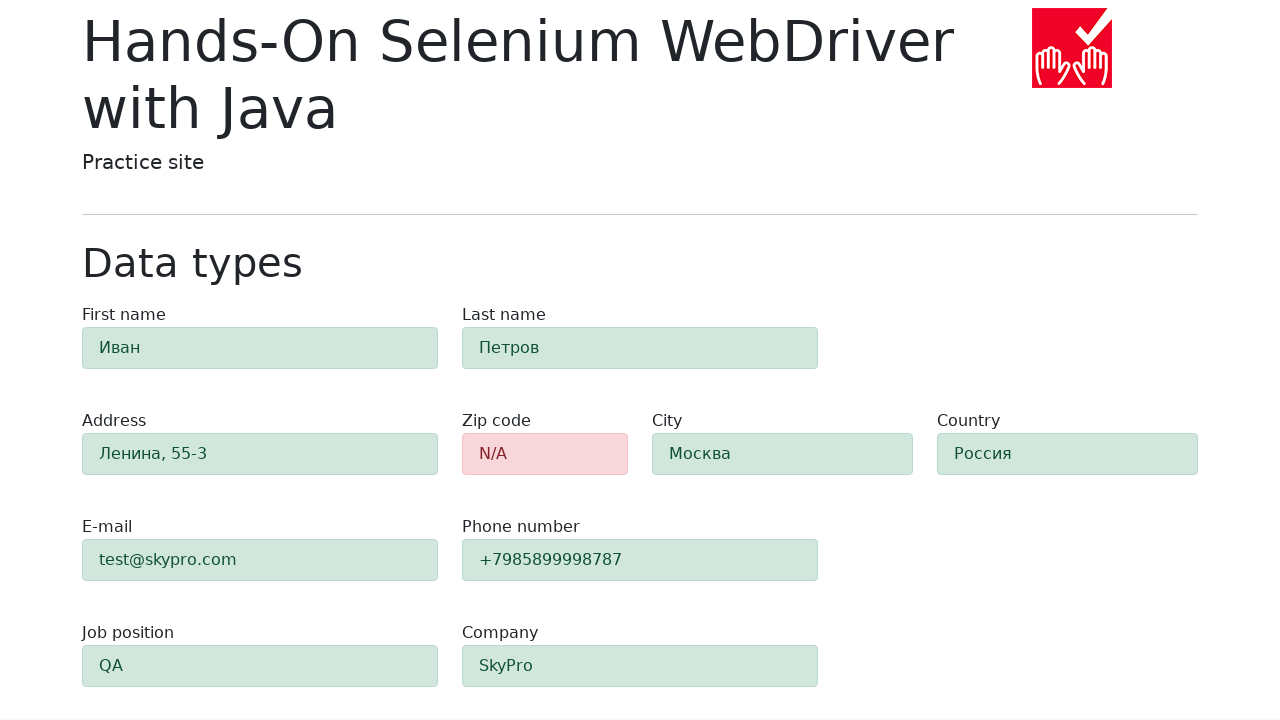

Verified zip code field shows error state with alert-danger class
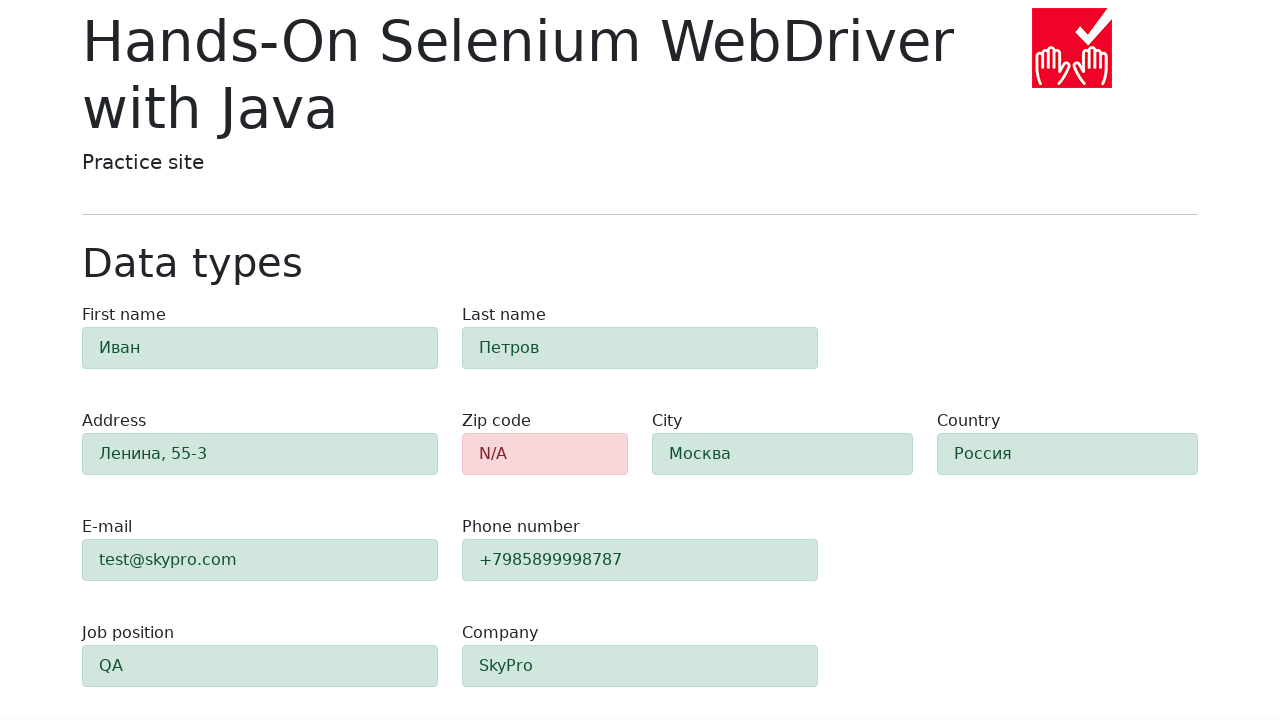

Verified first name field shows success state with alert-success class
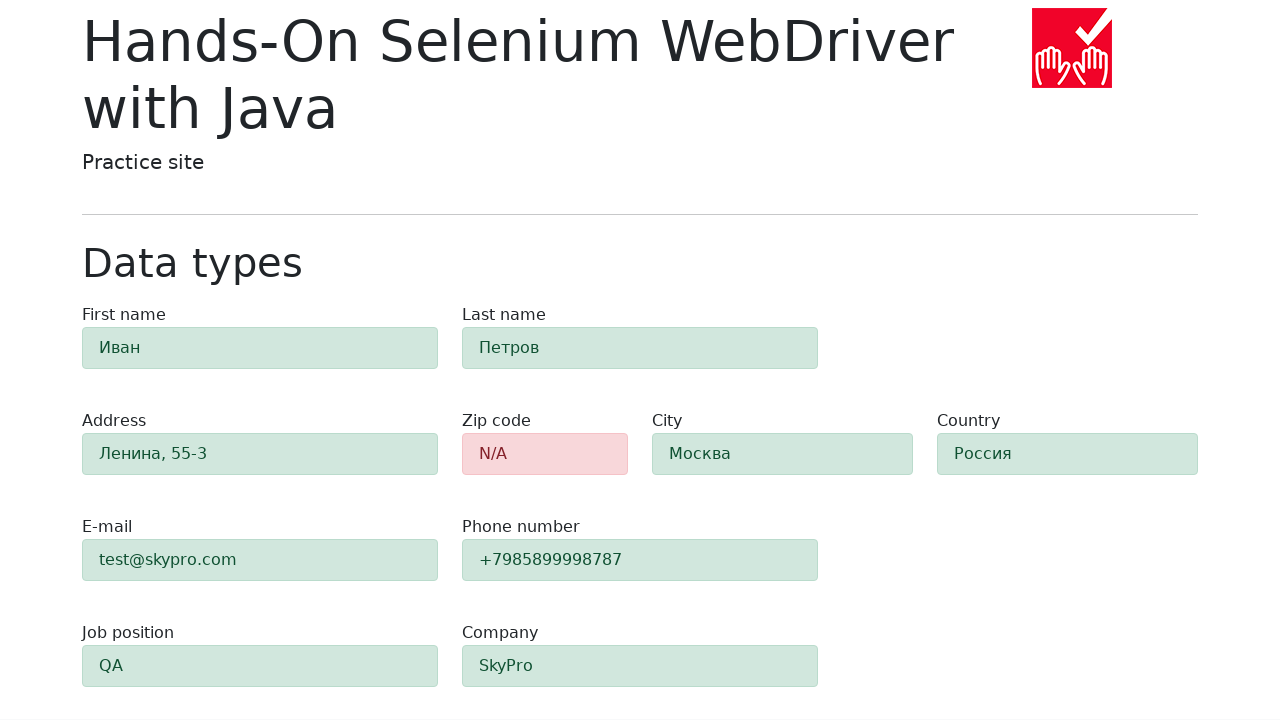

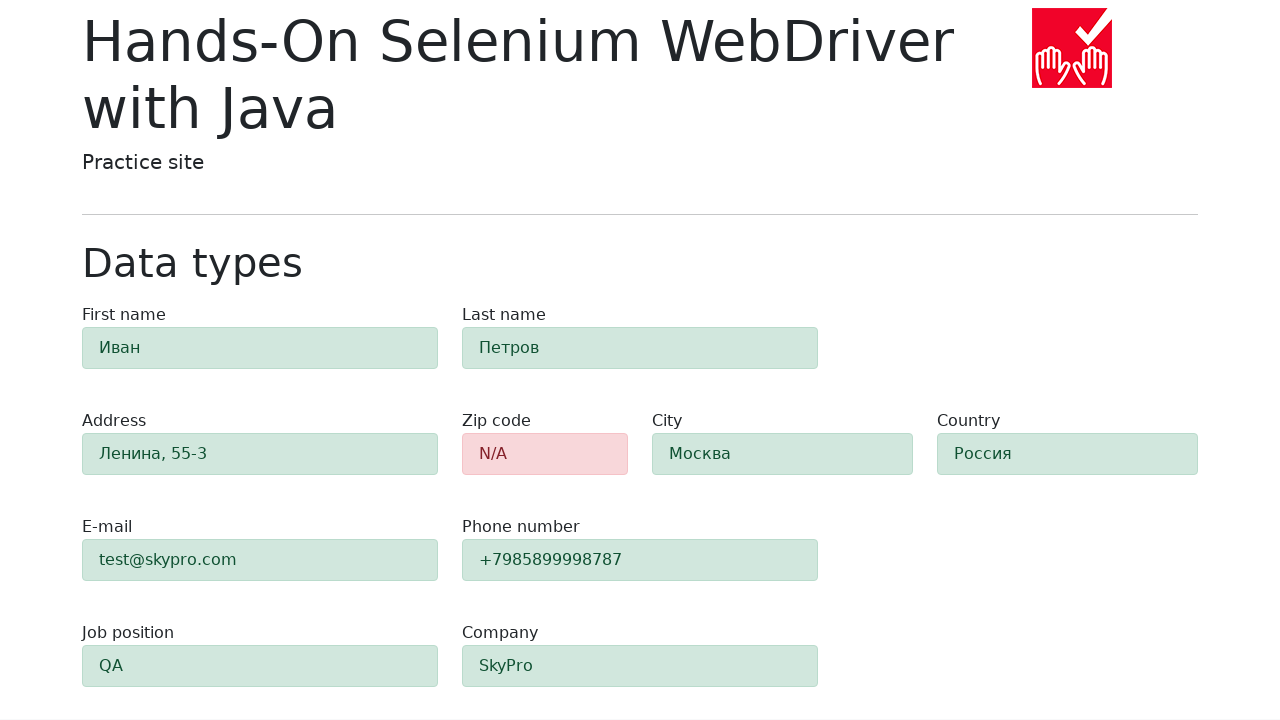